Tests filling a textarea element and verifies its value

Starting URL: https://bonigarcia.dev/selenium-webdriver-java/web-form.html

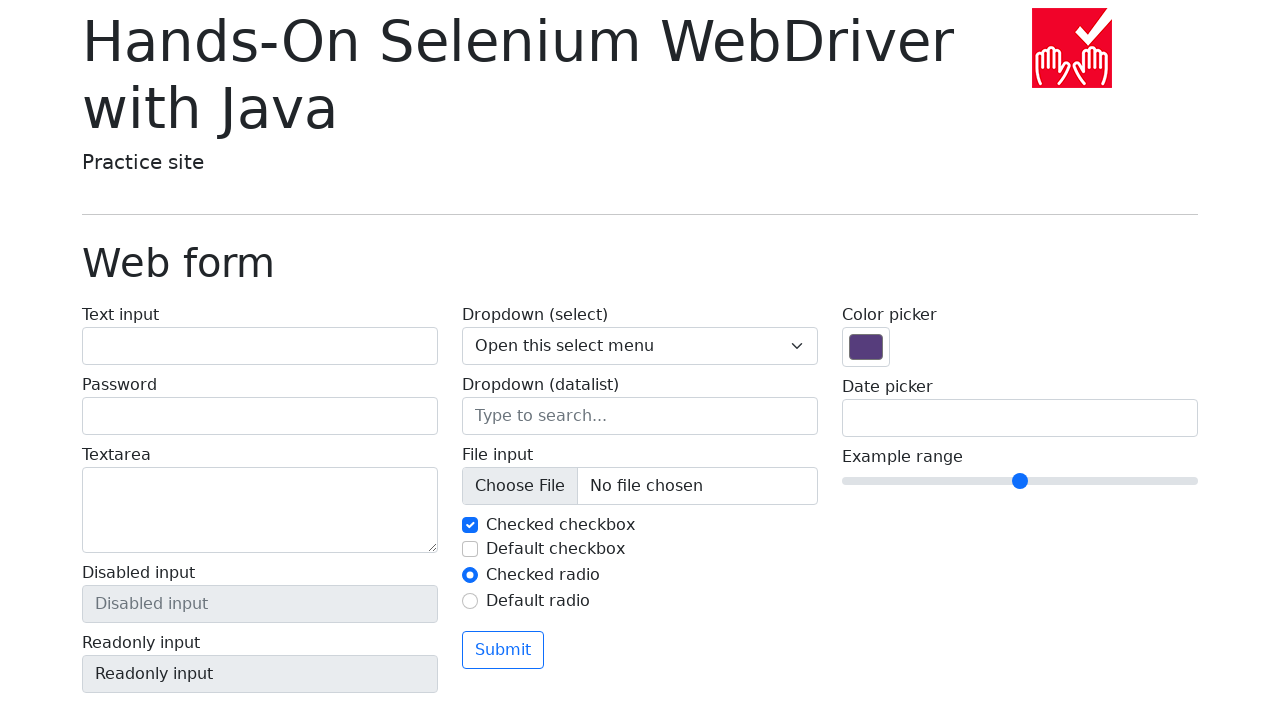

Filled textarea element with 'textInputToTextarea' on xpath=//html/body/main/div/form/div/div[1]/label[3]/textarea
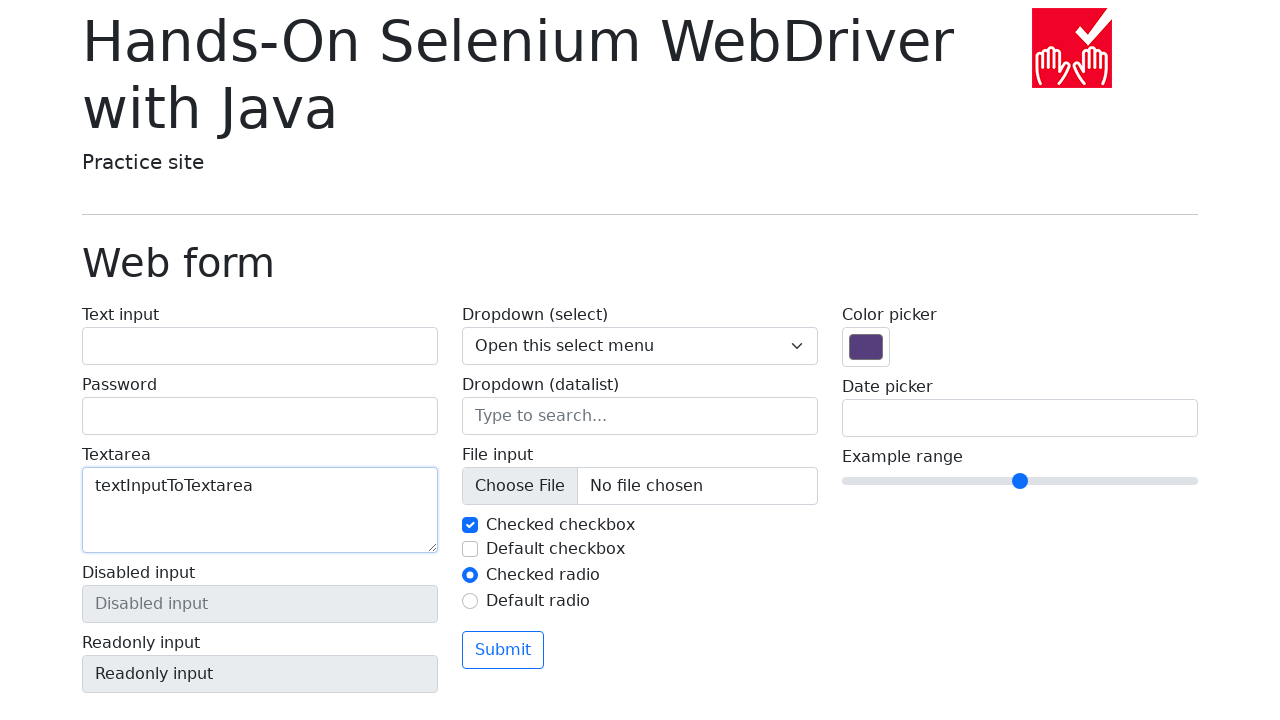

Verified textarea value matches 'textInputToTextarea'
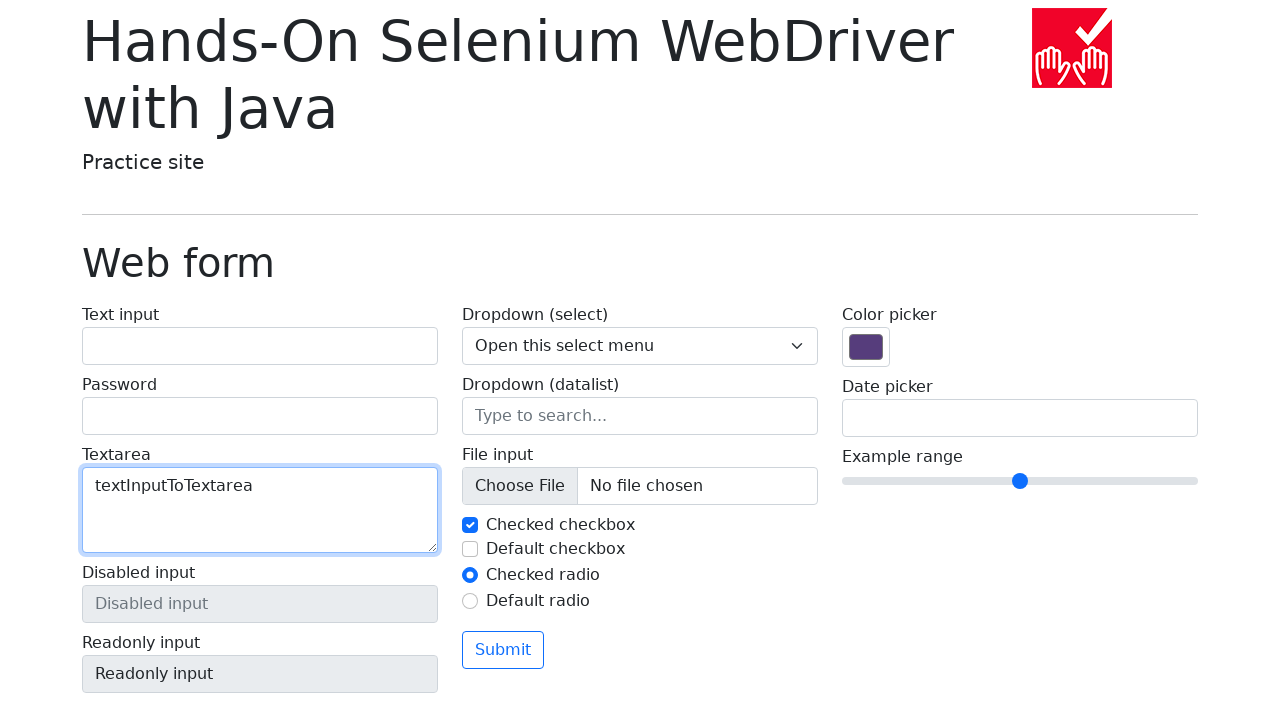

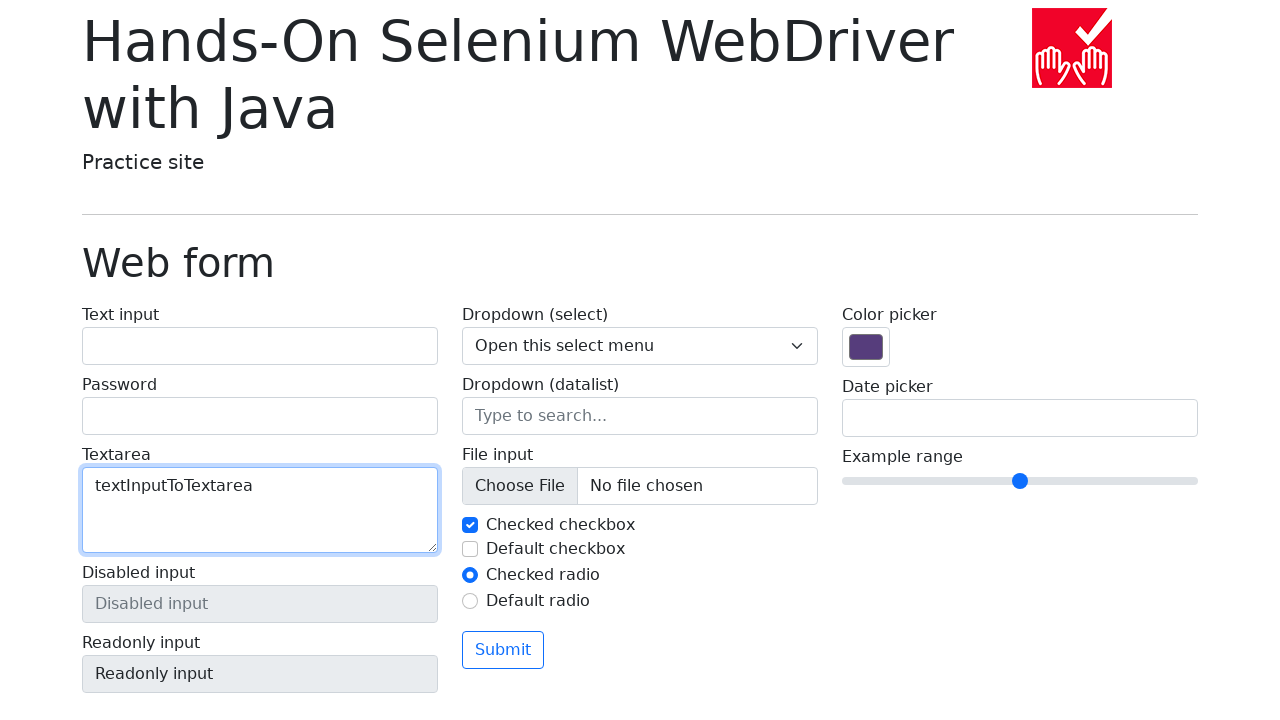